Tests resizing an element to a larger size by dragging the resize handle to the right and down, then verifies the element width increased from 200px to 500px.

Starting URL: http://demoqa.com/resizable

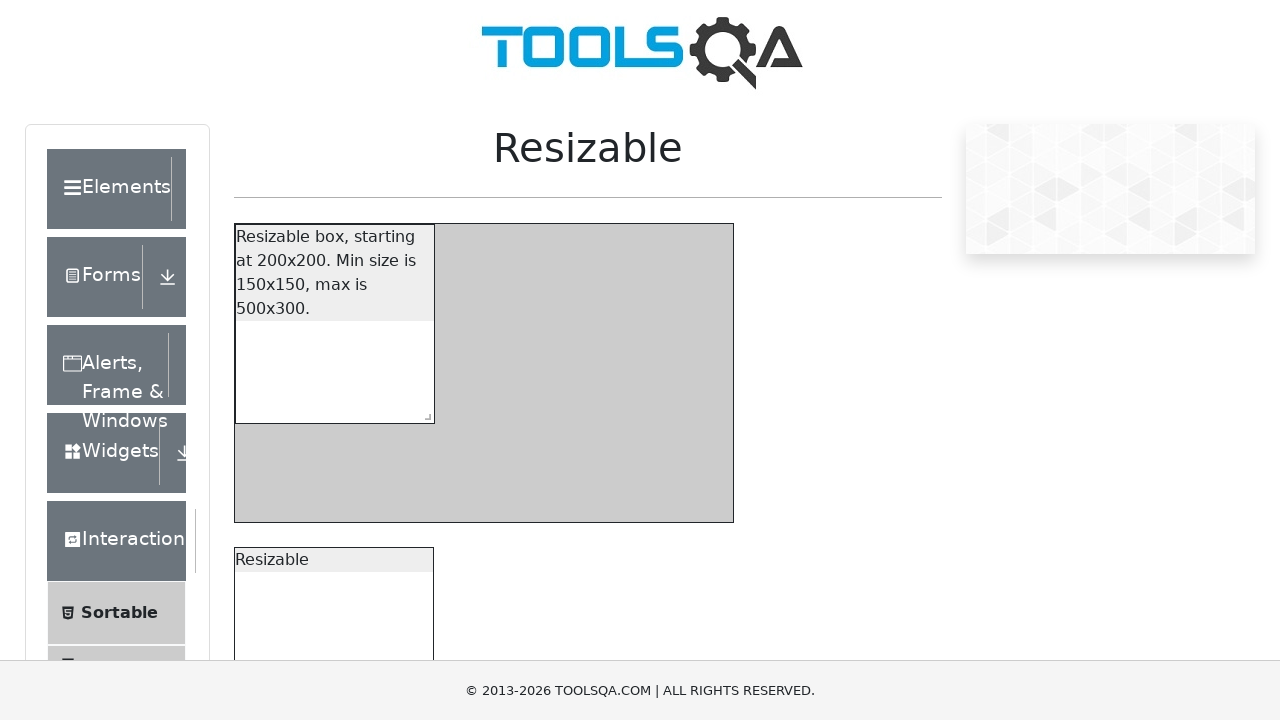

Located the resizable box element with ID 'resizableBoxWithRestriction'
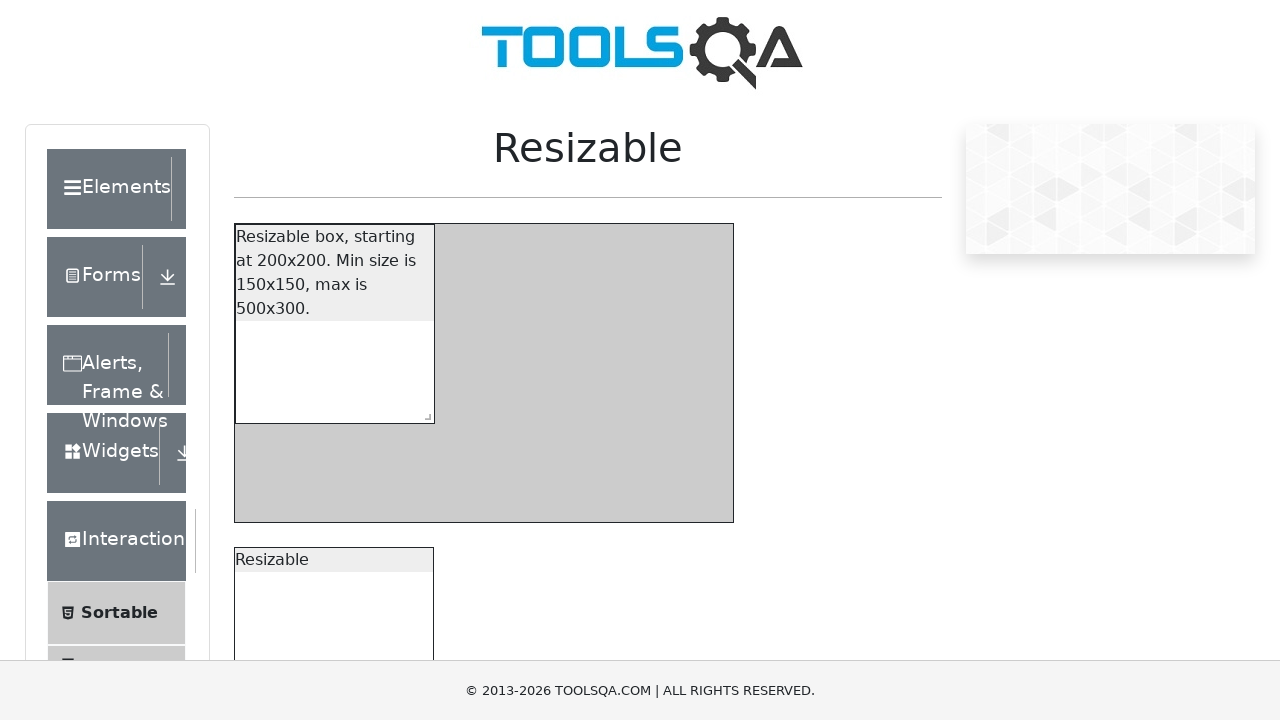

Located the resize handle within the resizable box
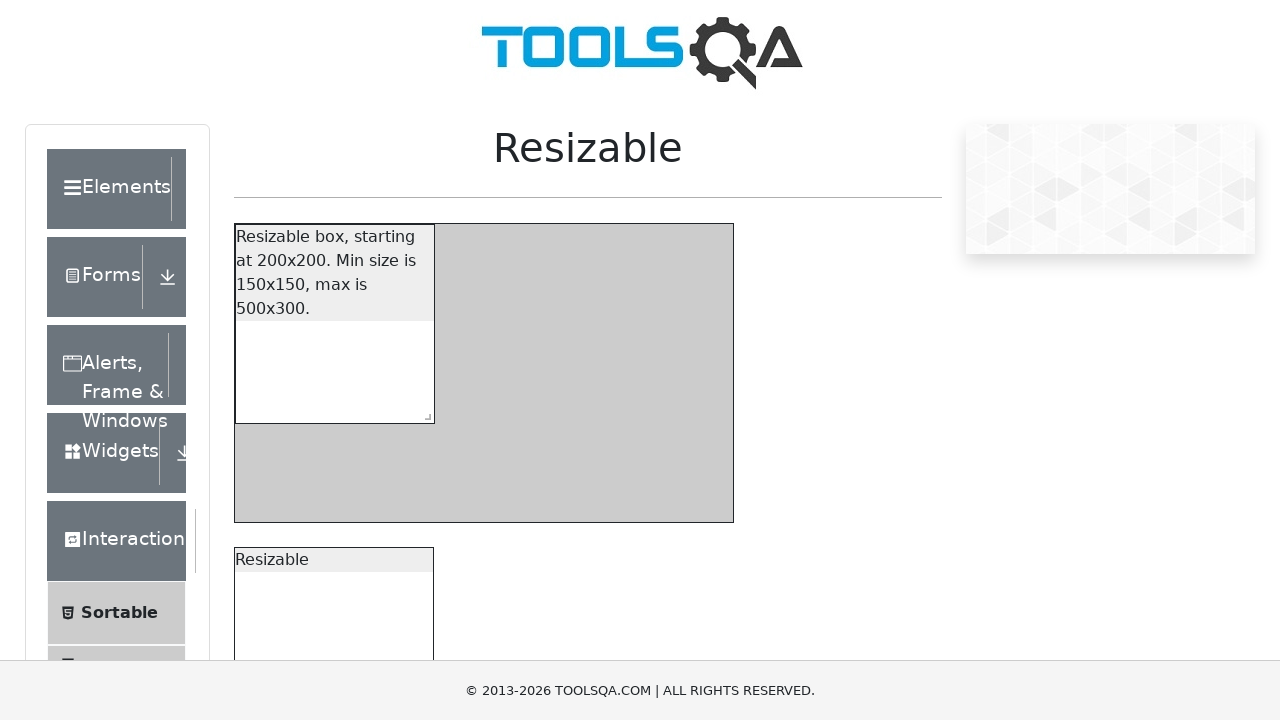

Retrieved bounding box coordinates of the resize handle
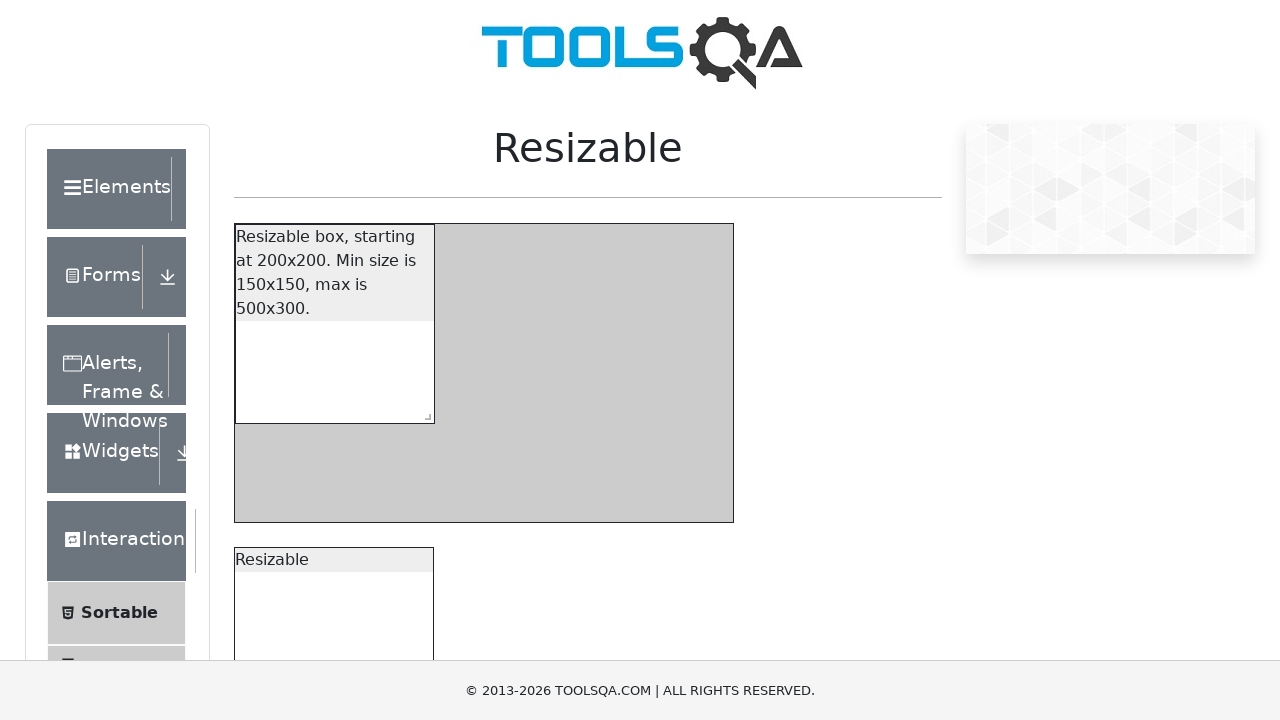

Moved mouse to the center of the resize handle at (424, 413)
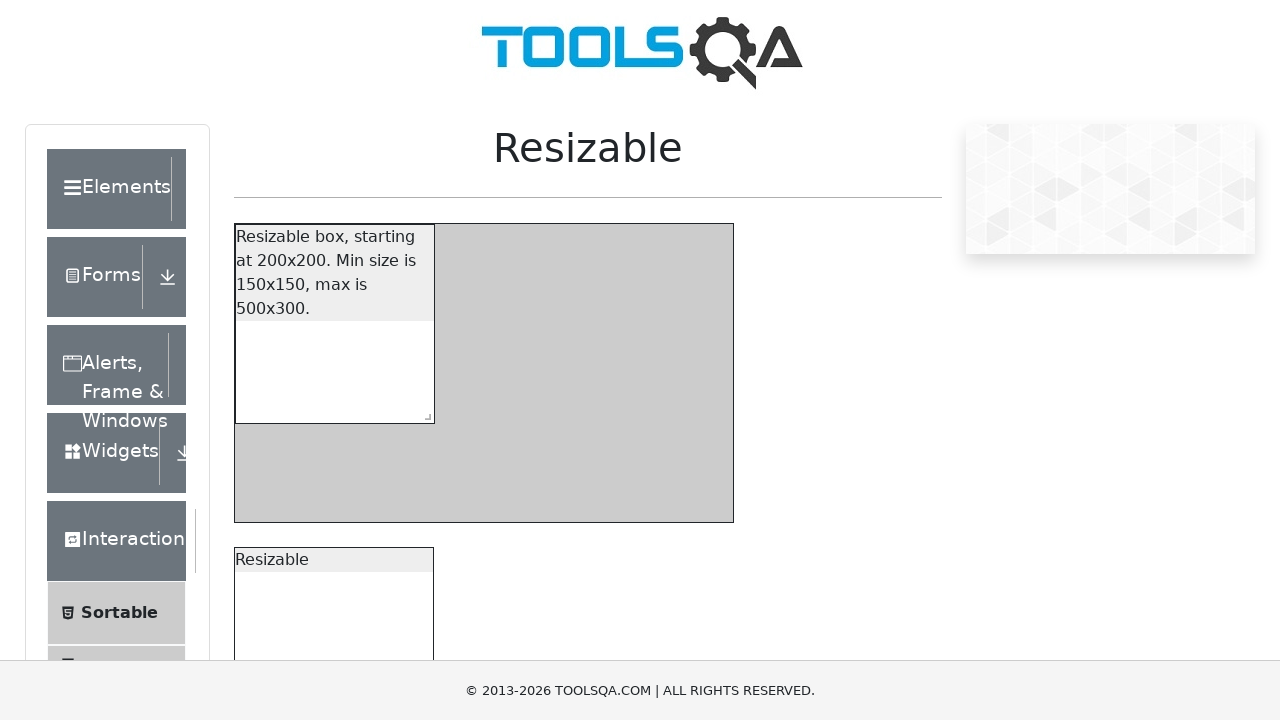

Pressed down the mouse button to start dragging at (424, 413)
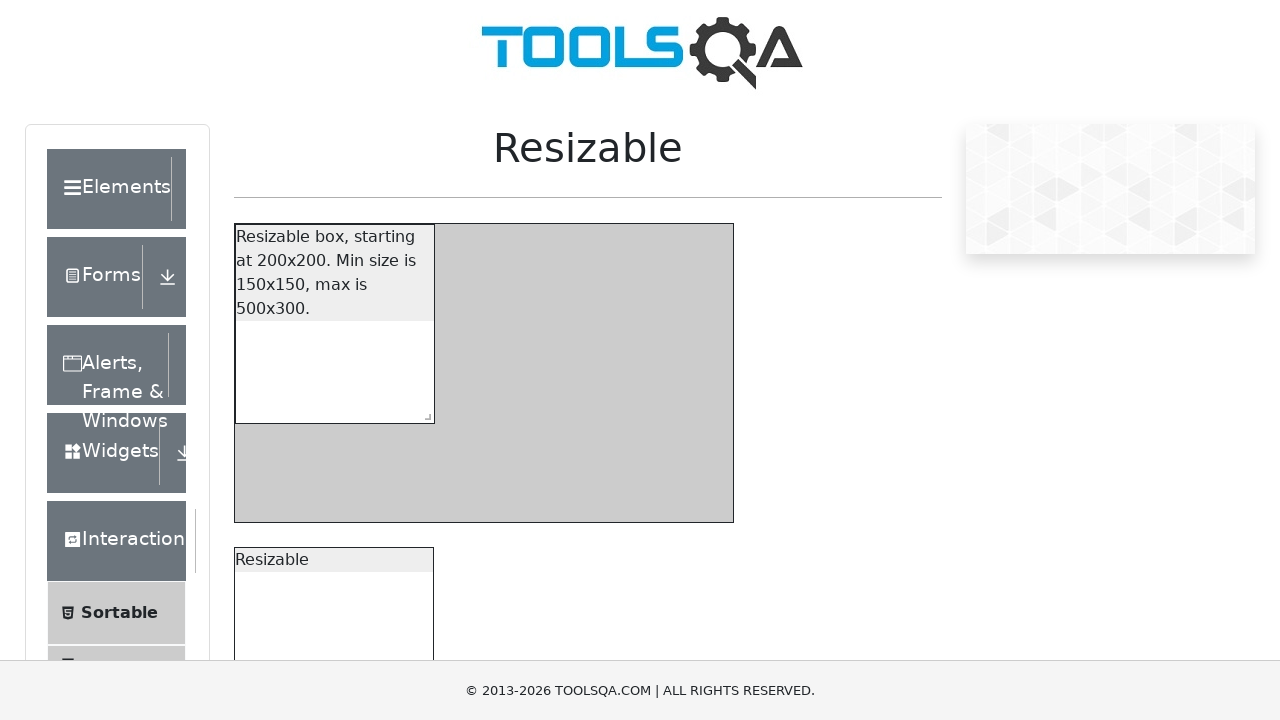

Dragged resize handle 300px right and 100px down at (714, 503)
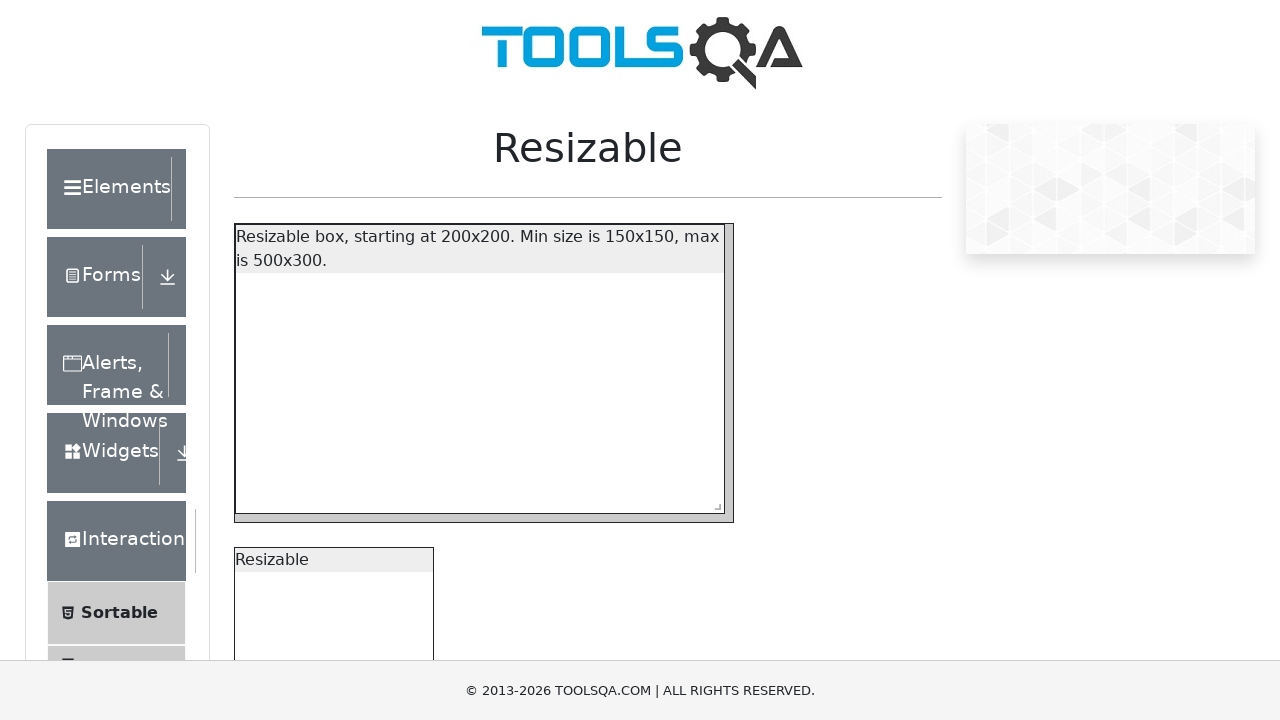

Released the mouse button to complete the resize operation at (714, 503)
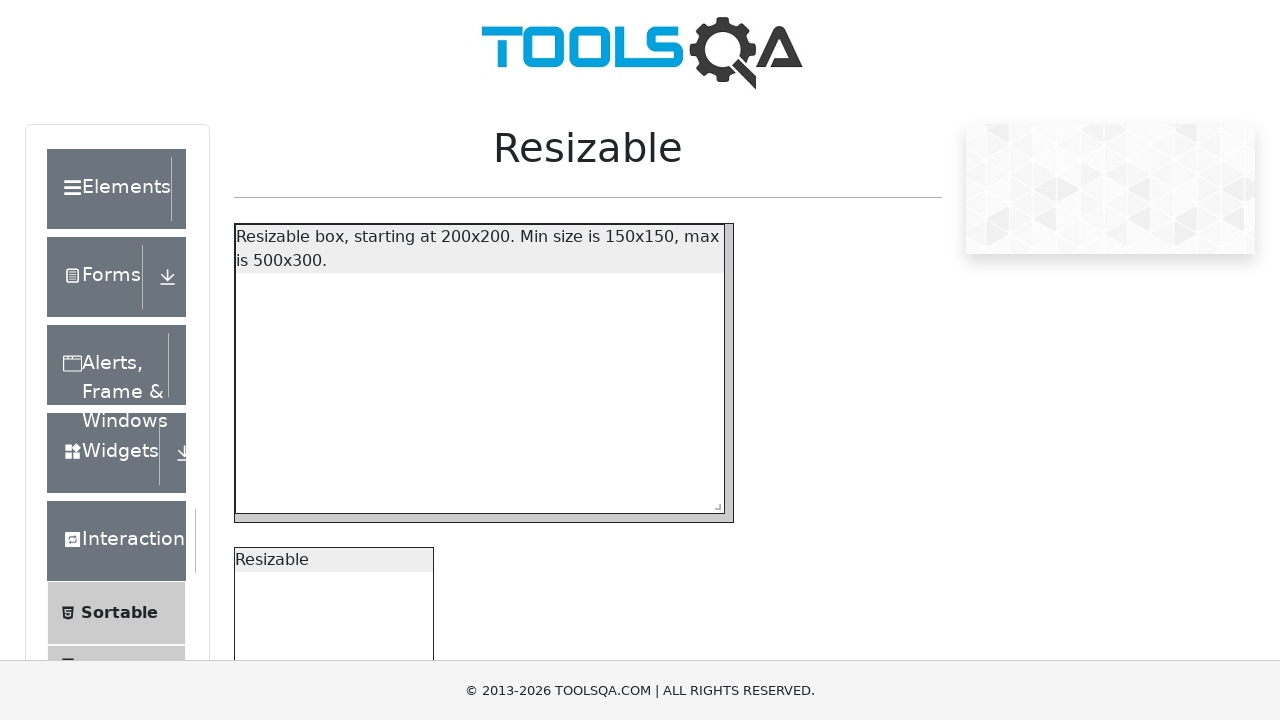

Waited 500ms for resize animation to complete
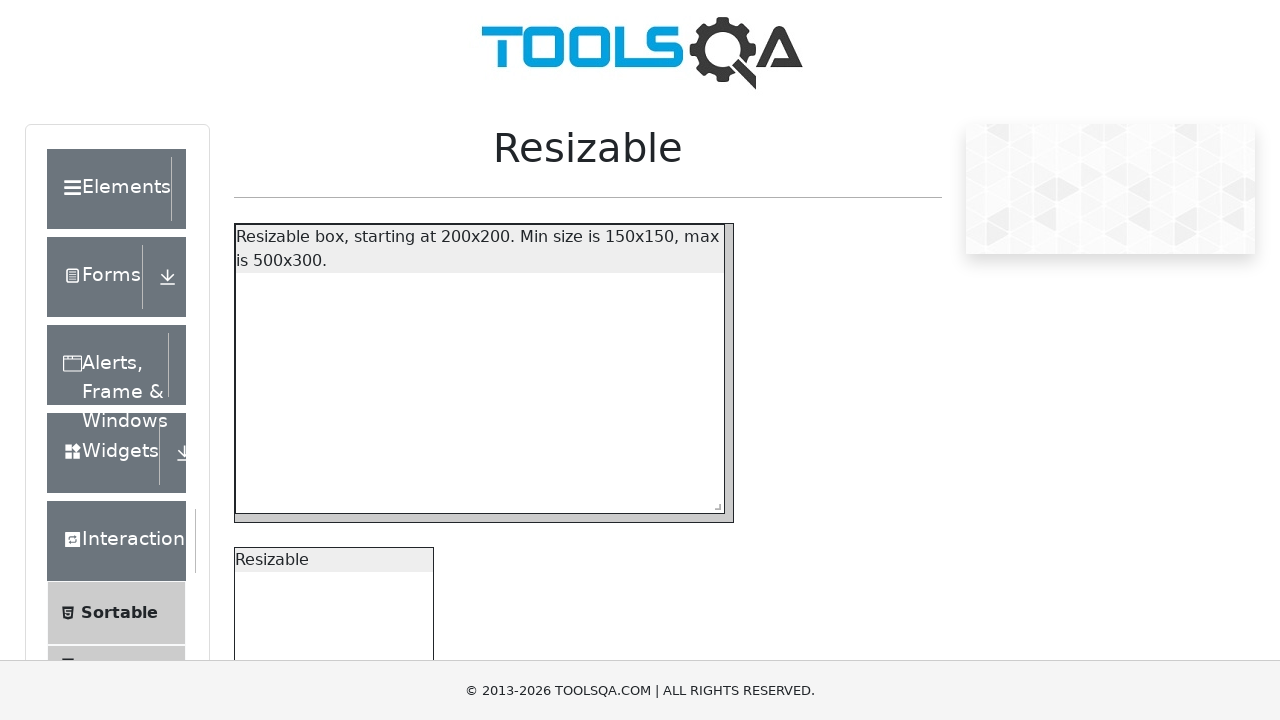

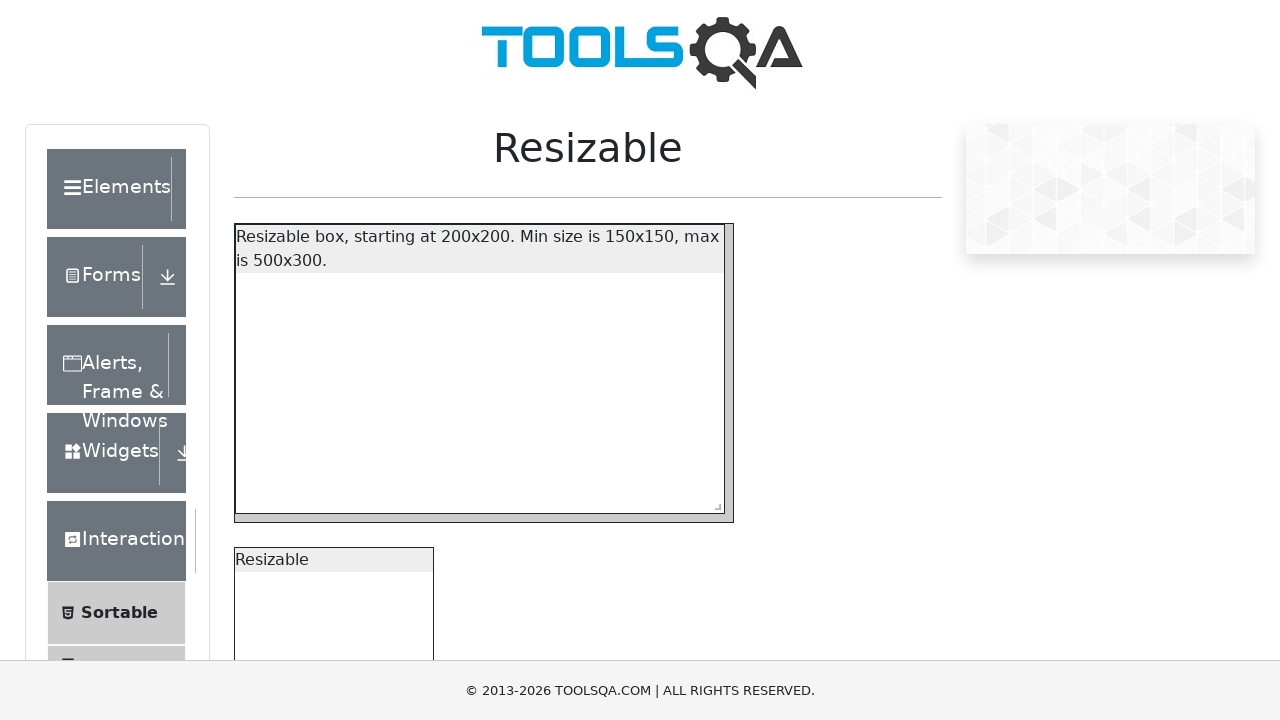